Navigates to the WCHT (Worthing Churches Homeless Projects) website and verifies the page loads by checking the page title.

Starting URL: https://www.wcht.org.uk/

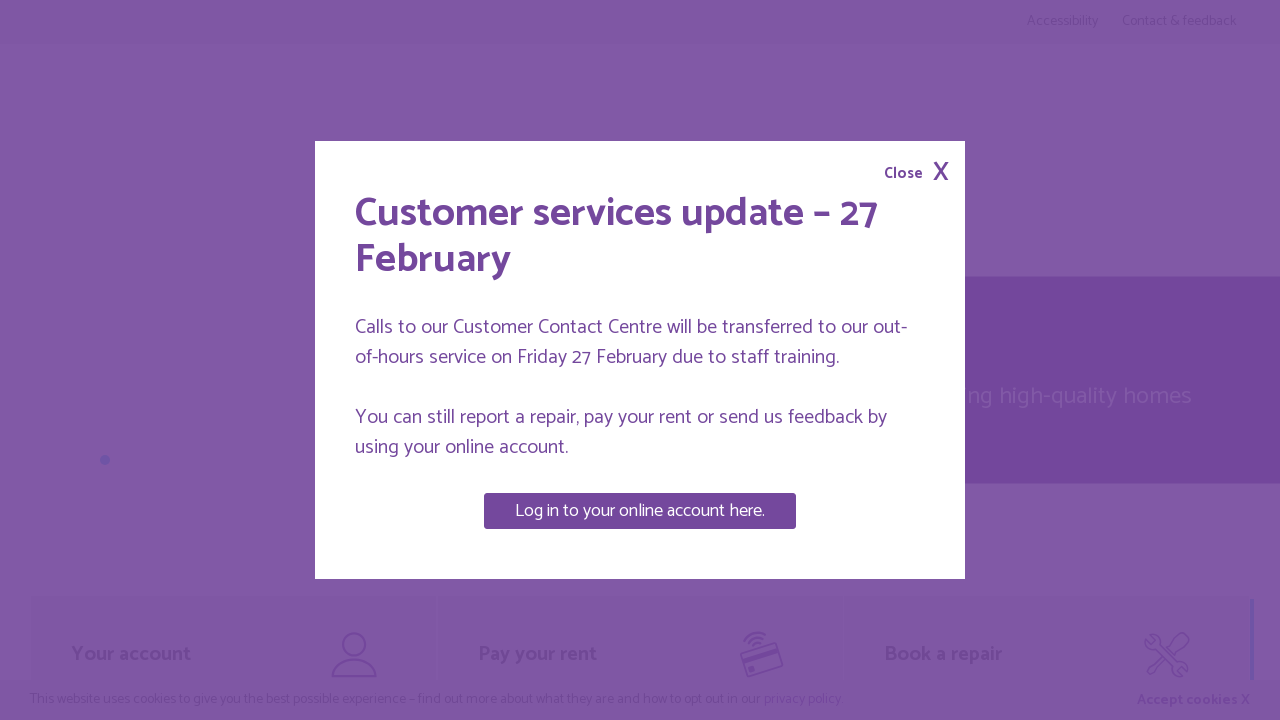

Set viewport size to 1920x1080
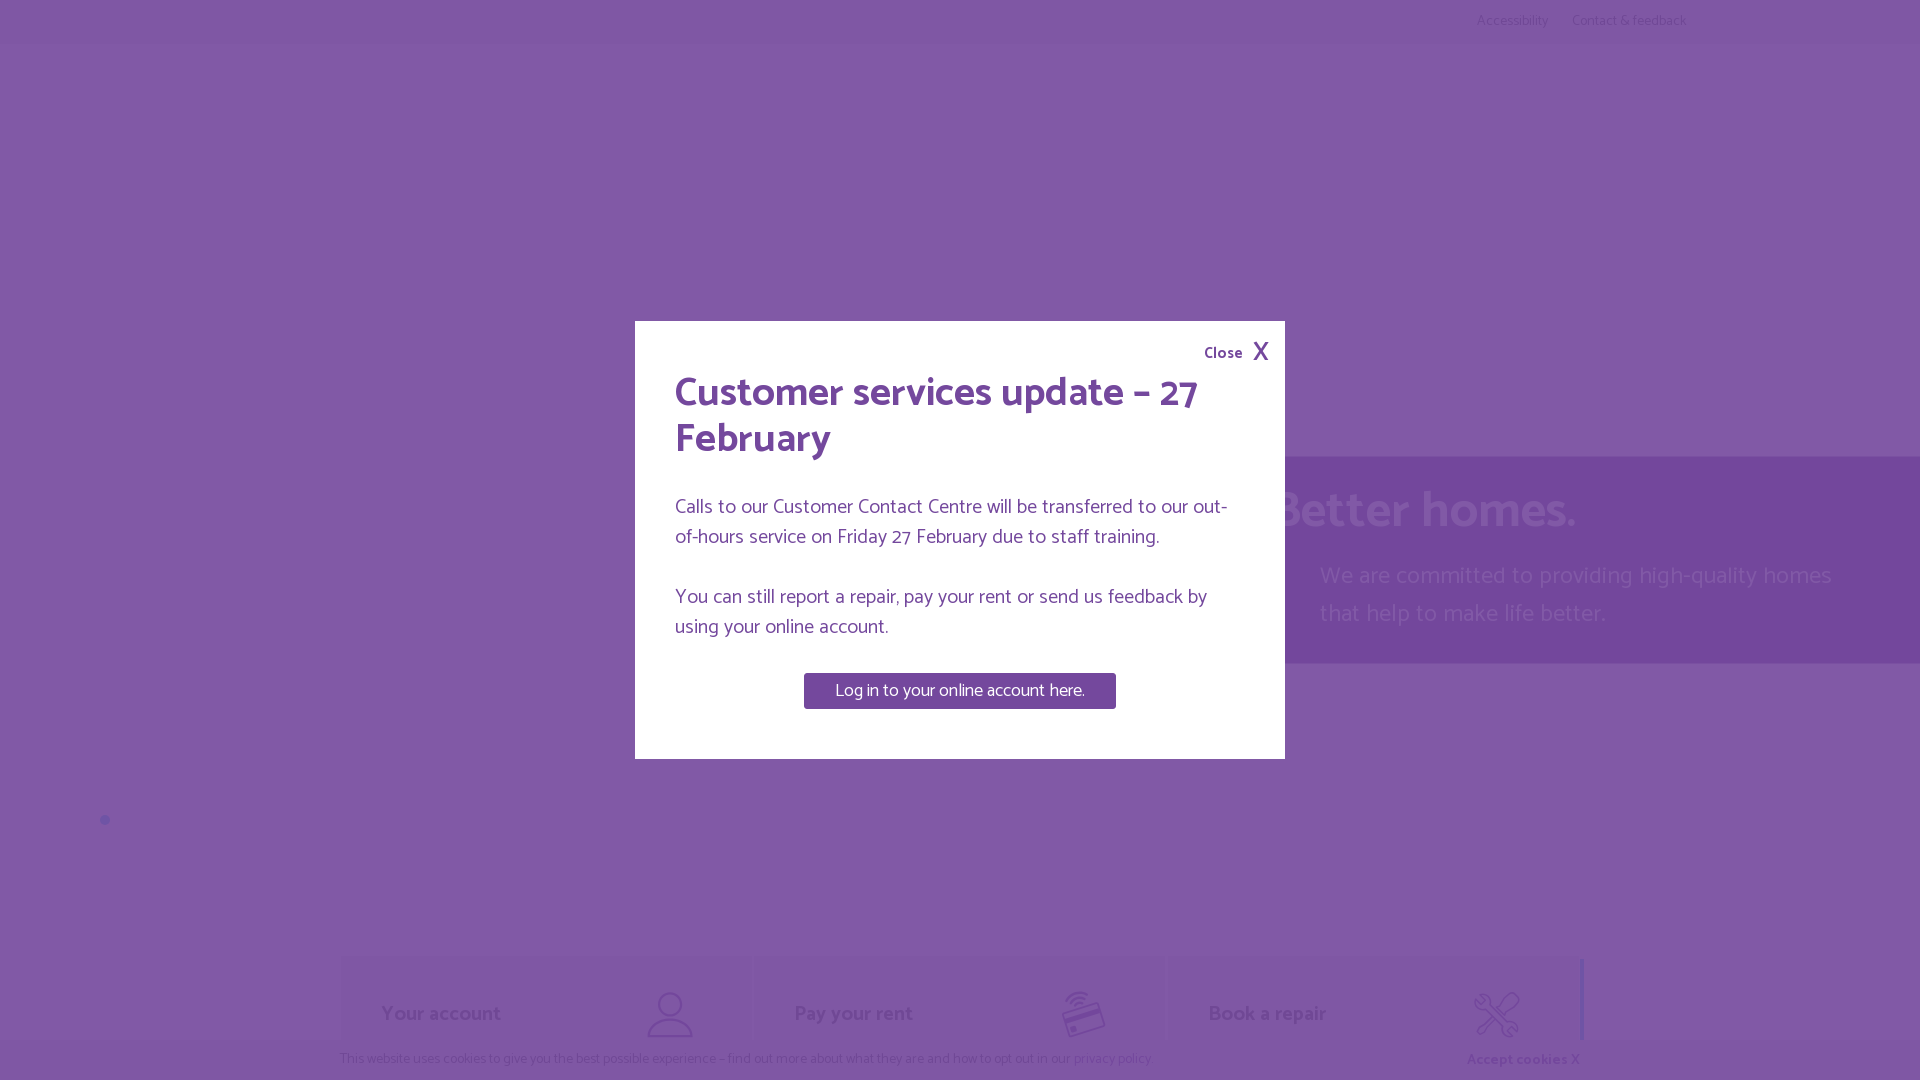

Retrieved page title: Watford Community Housing homepage | Watford Community Housing
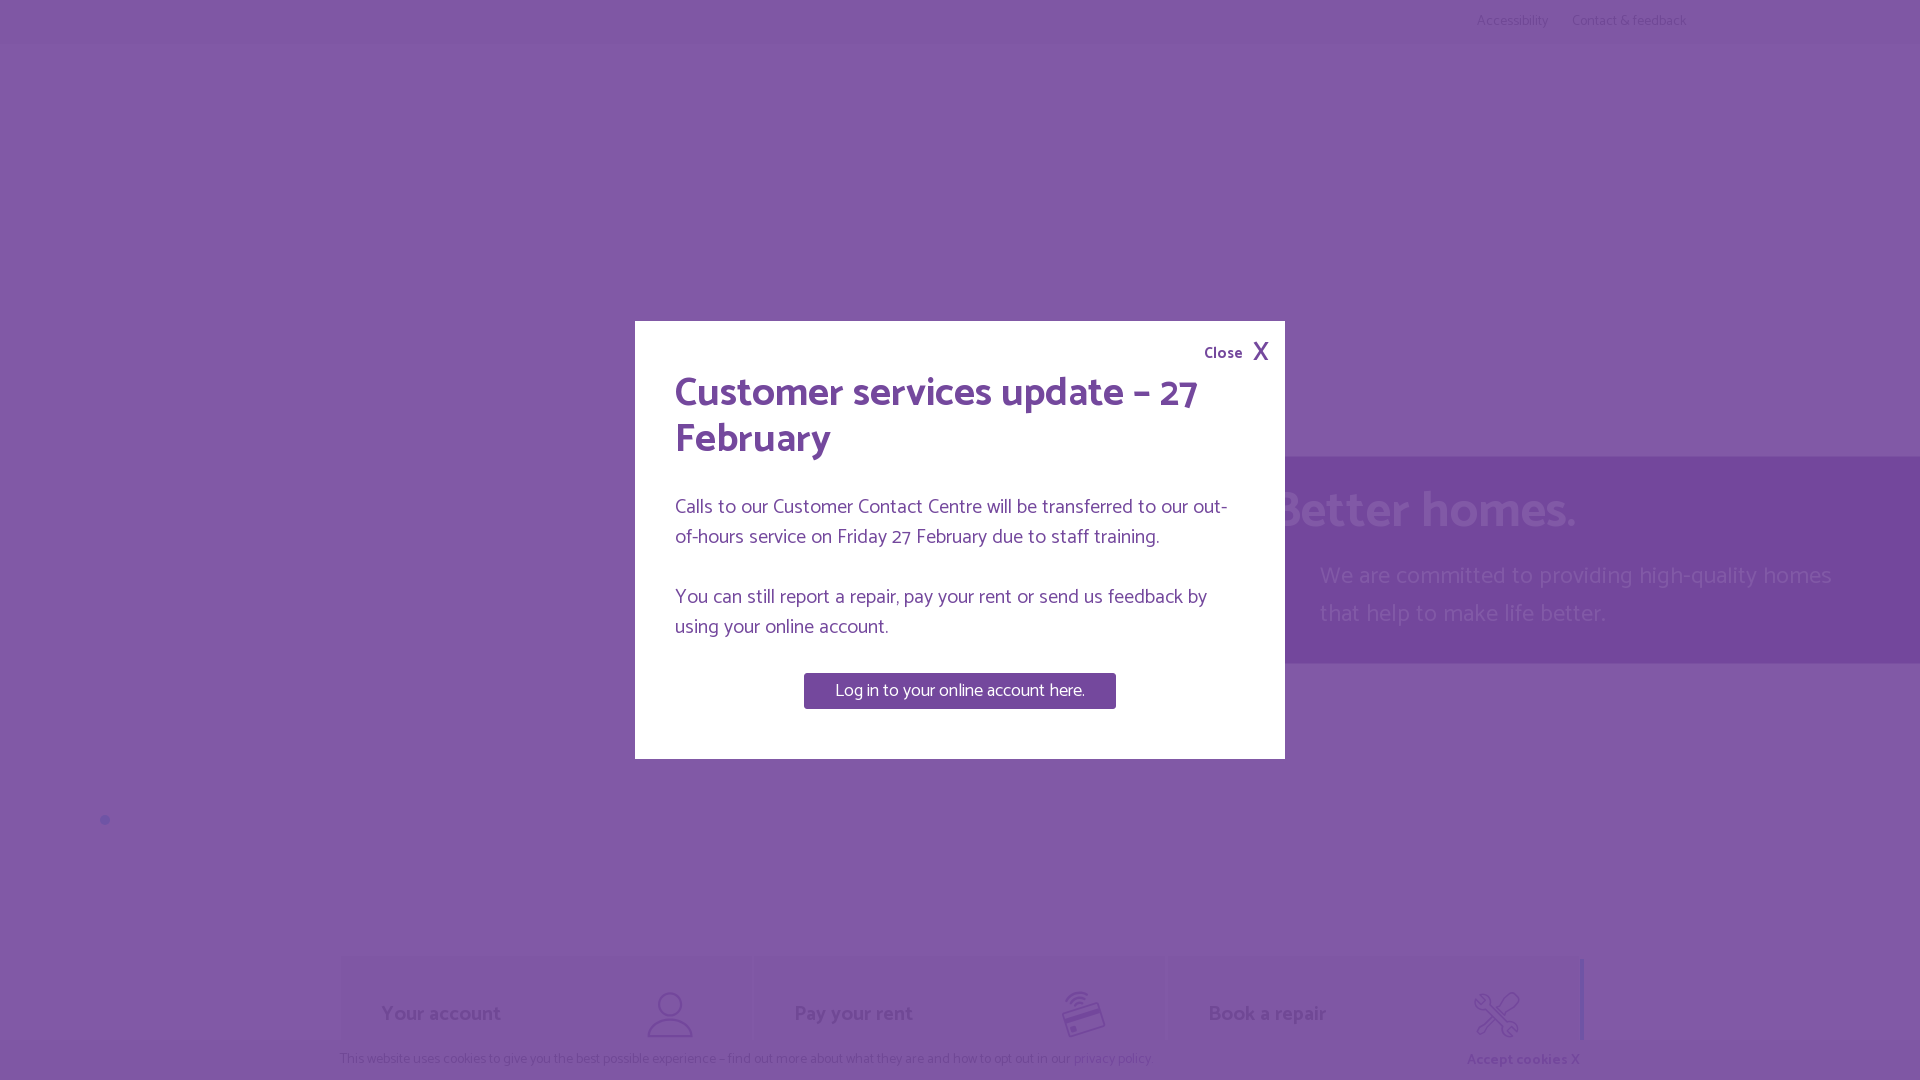

Page fully loaded - DOM content loaded state reached
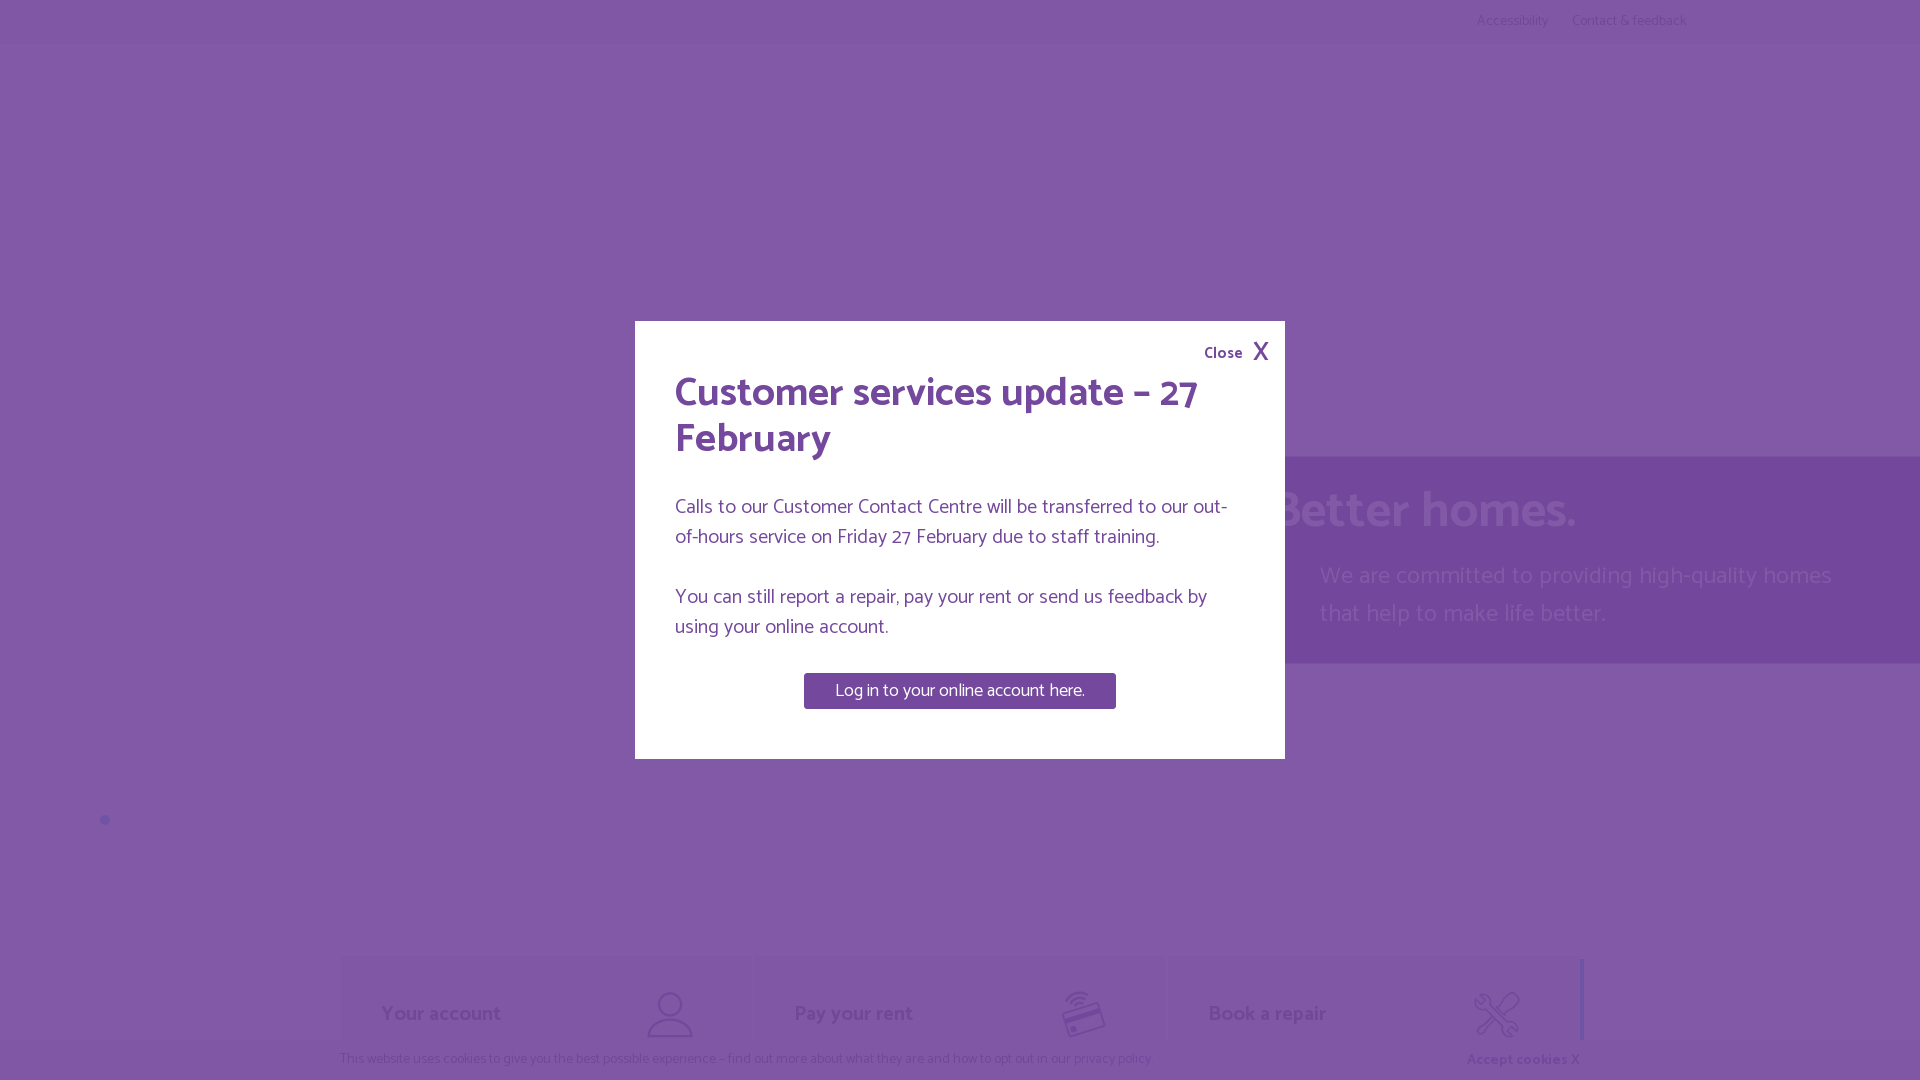

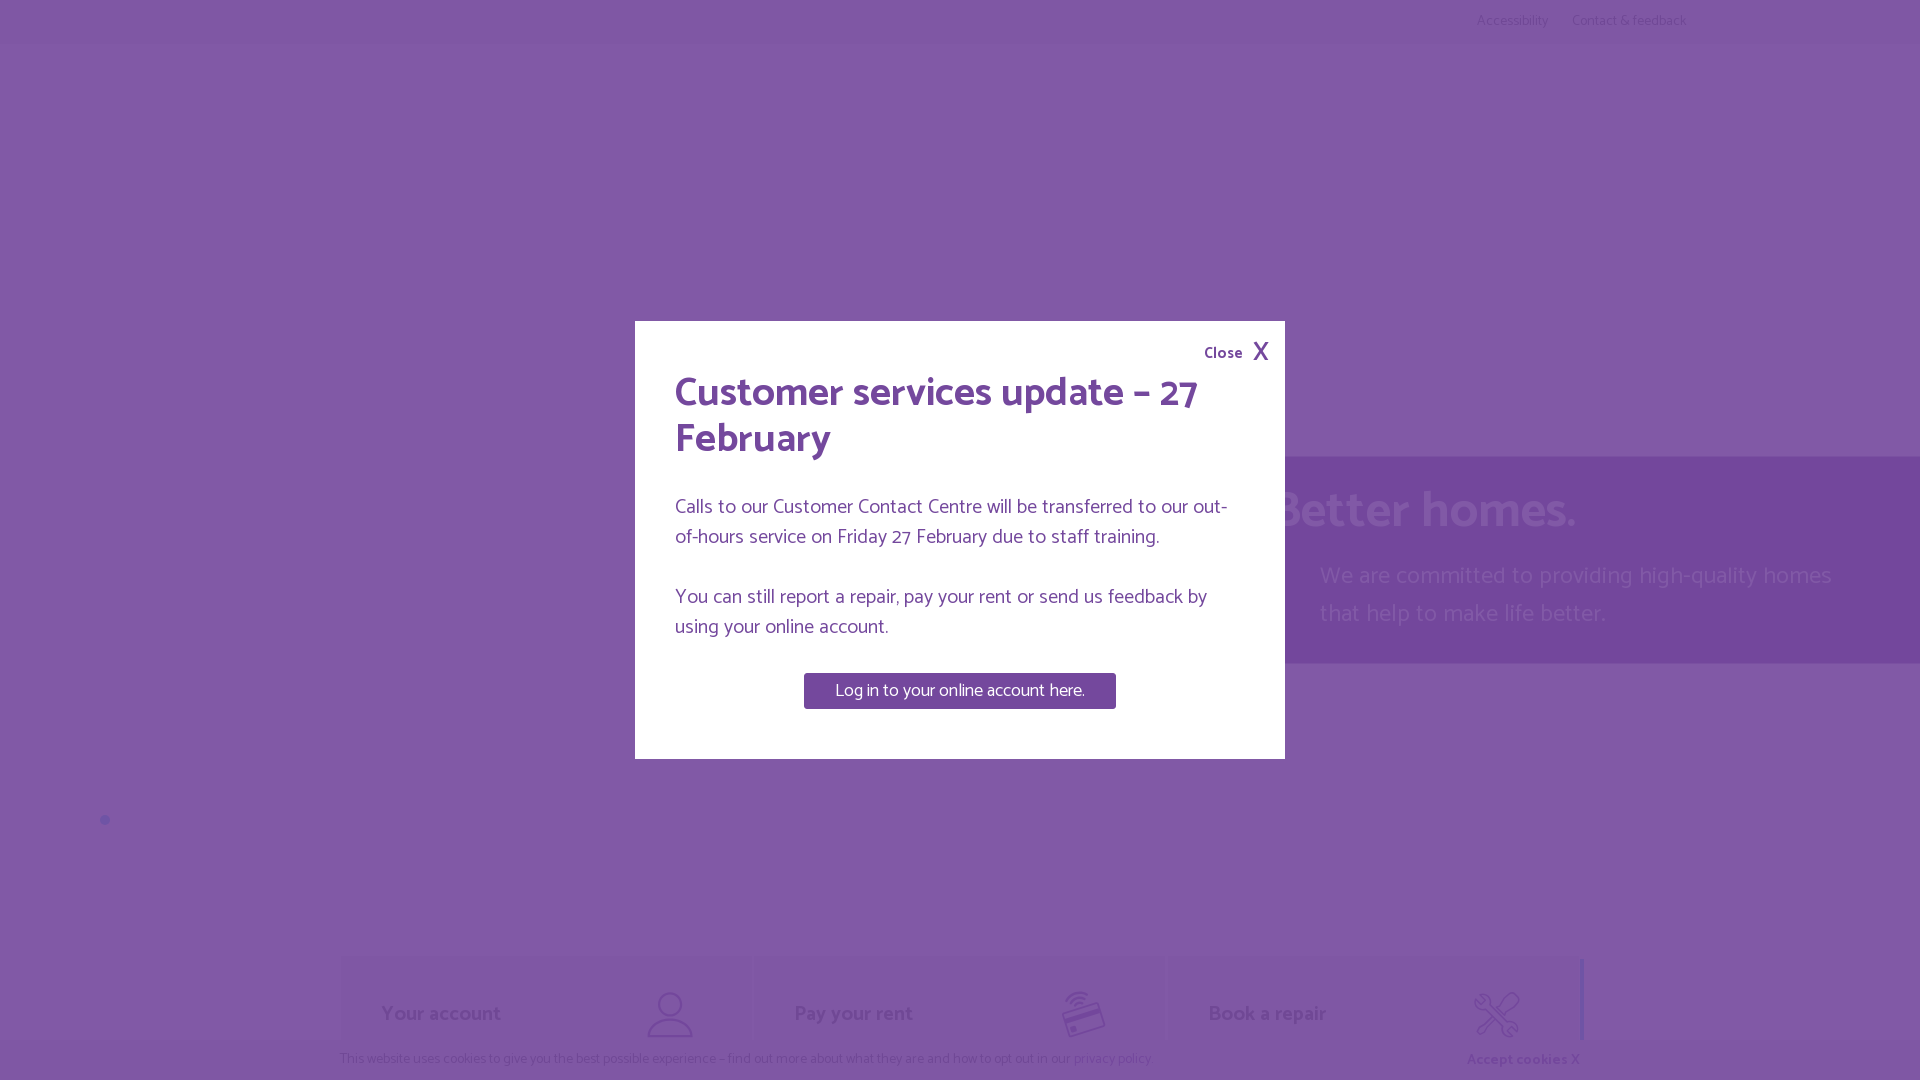